Tests clicking a button that triggers a prompt dialog, entering a name, and accepting it

Starting URL: https://demoqa.com/alerts

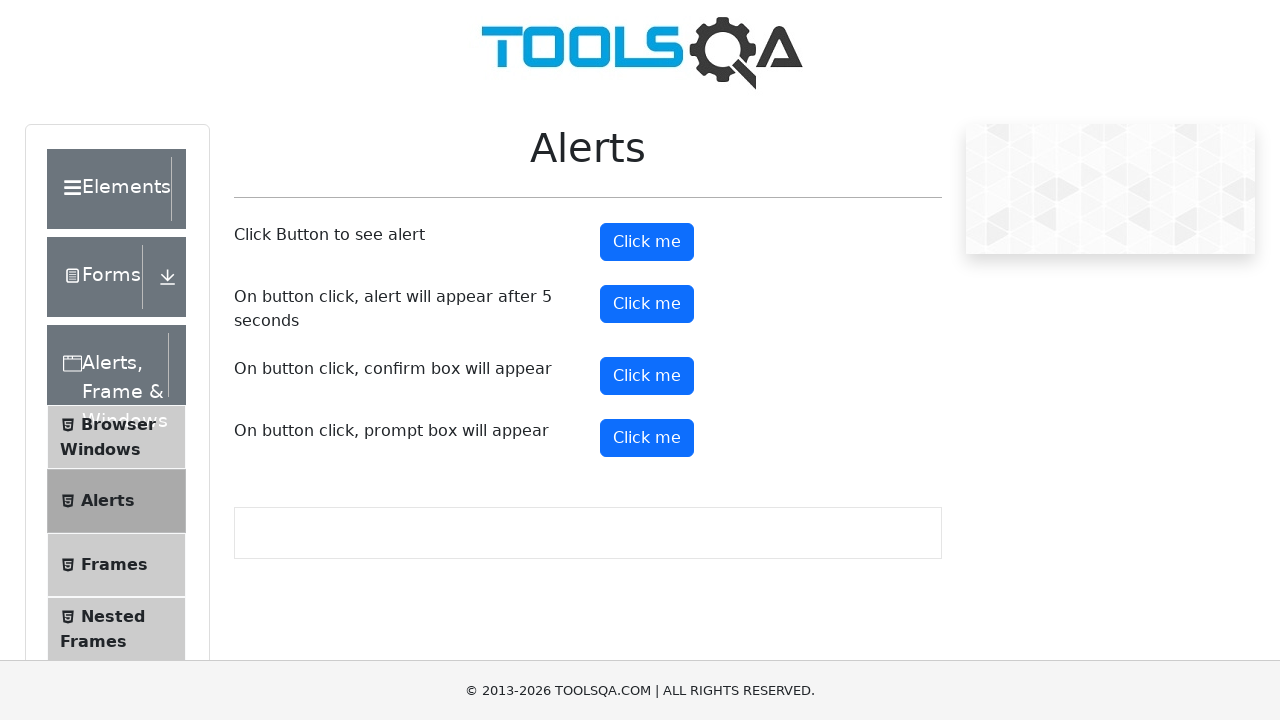

Set up dialog handler to accept prompt with name 'Zulfiye'
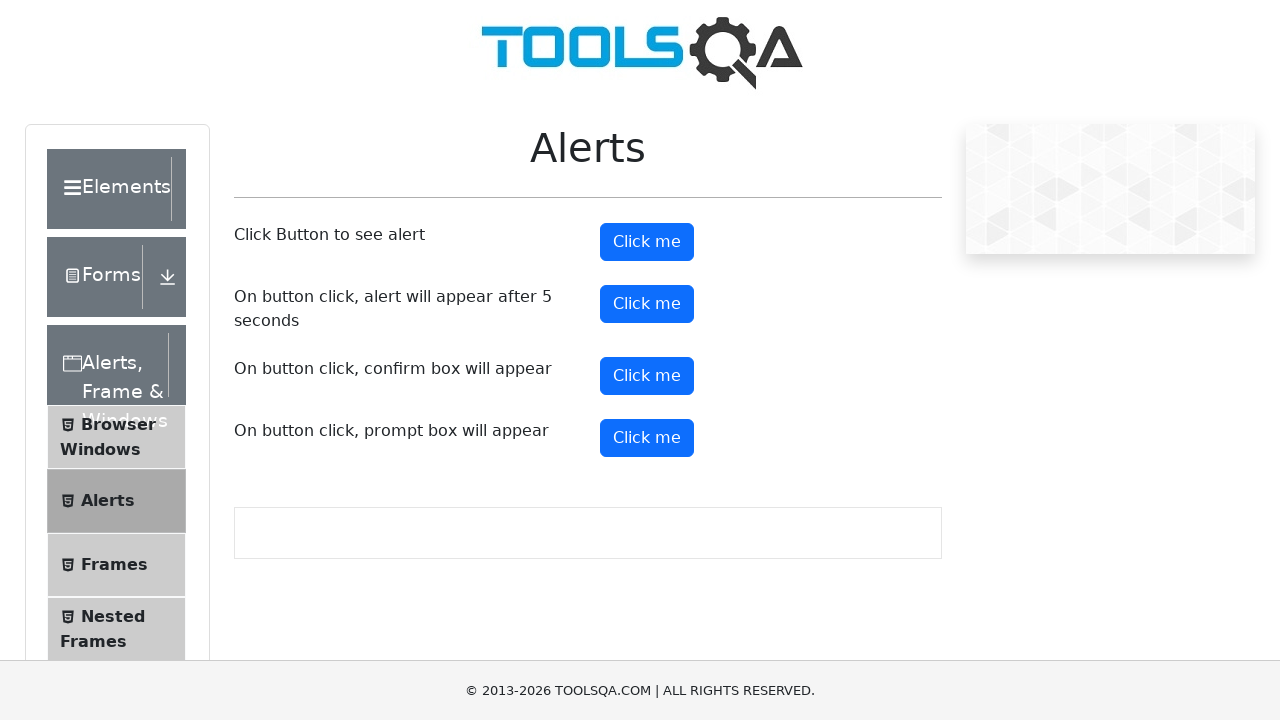

Clicked fifth button to trigger prompt dialog at (647, 438) on (//button)[5]
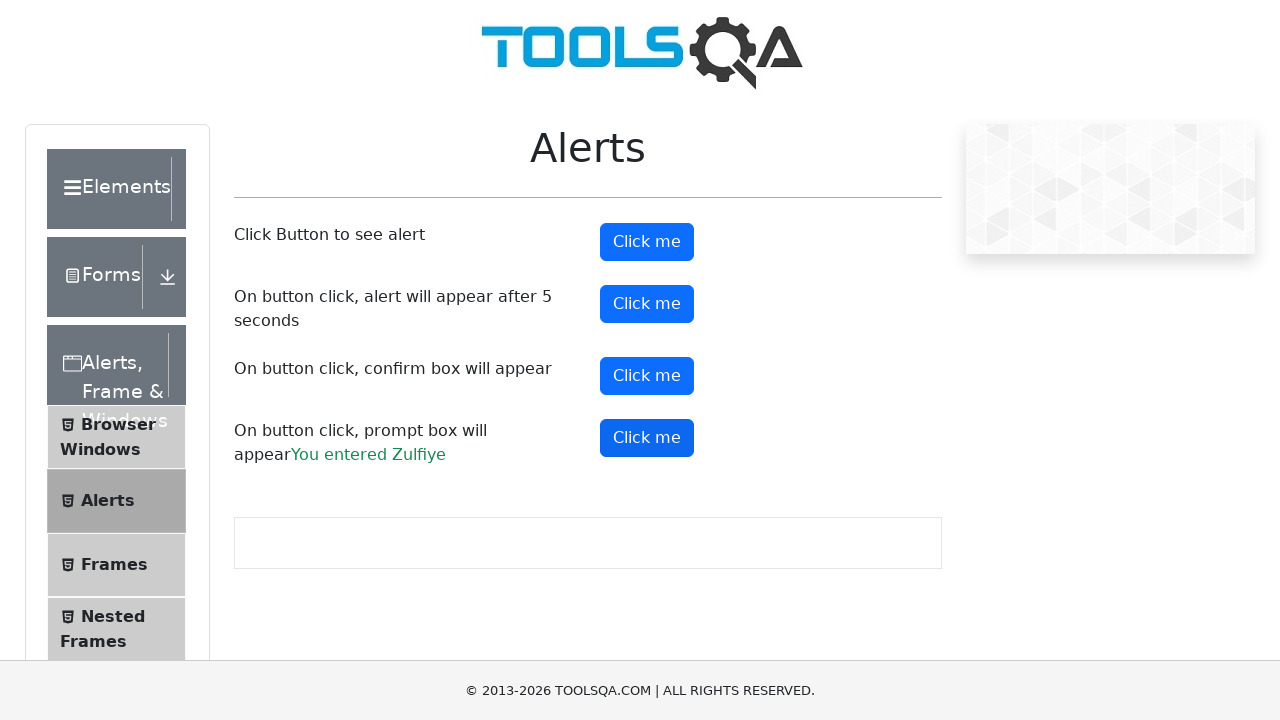

Prompt result appeared on page
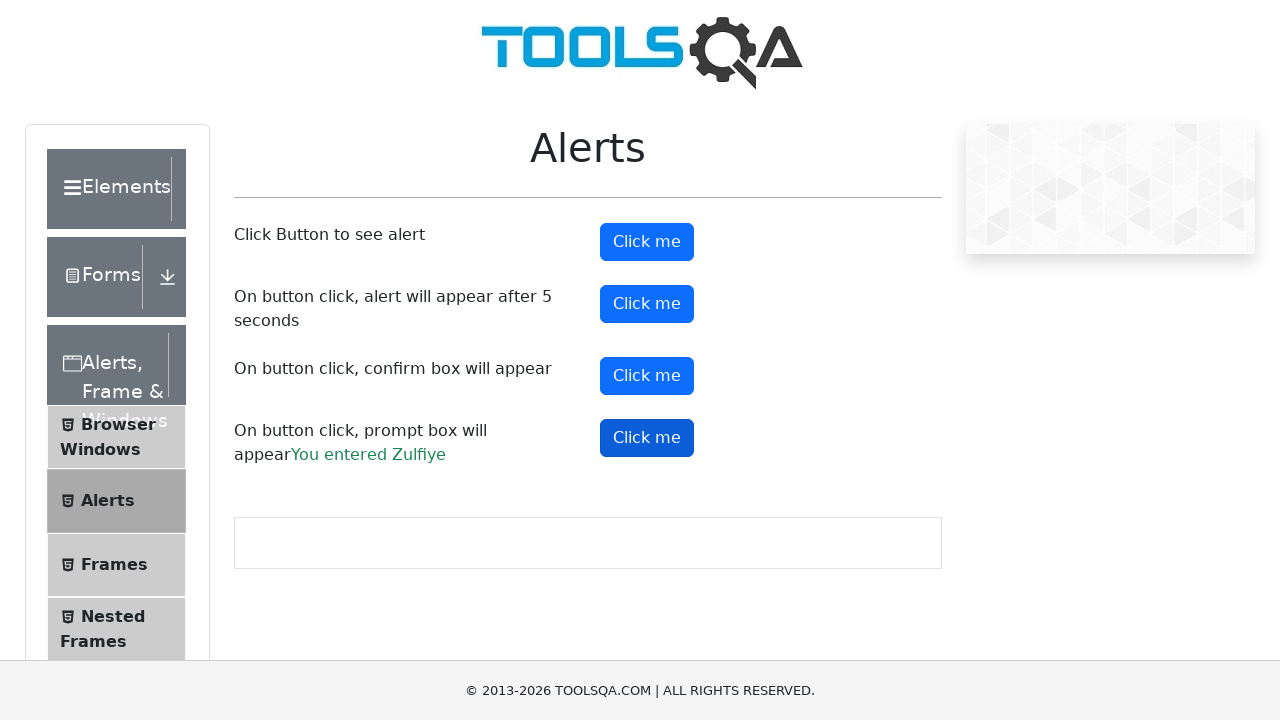

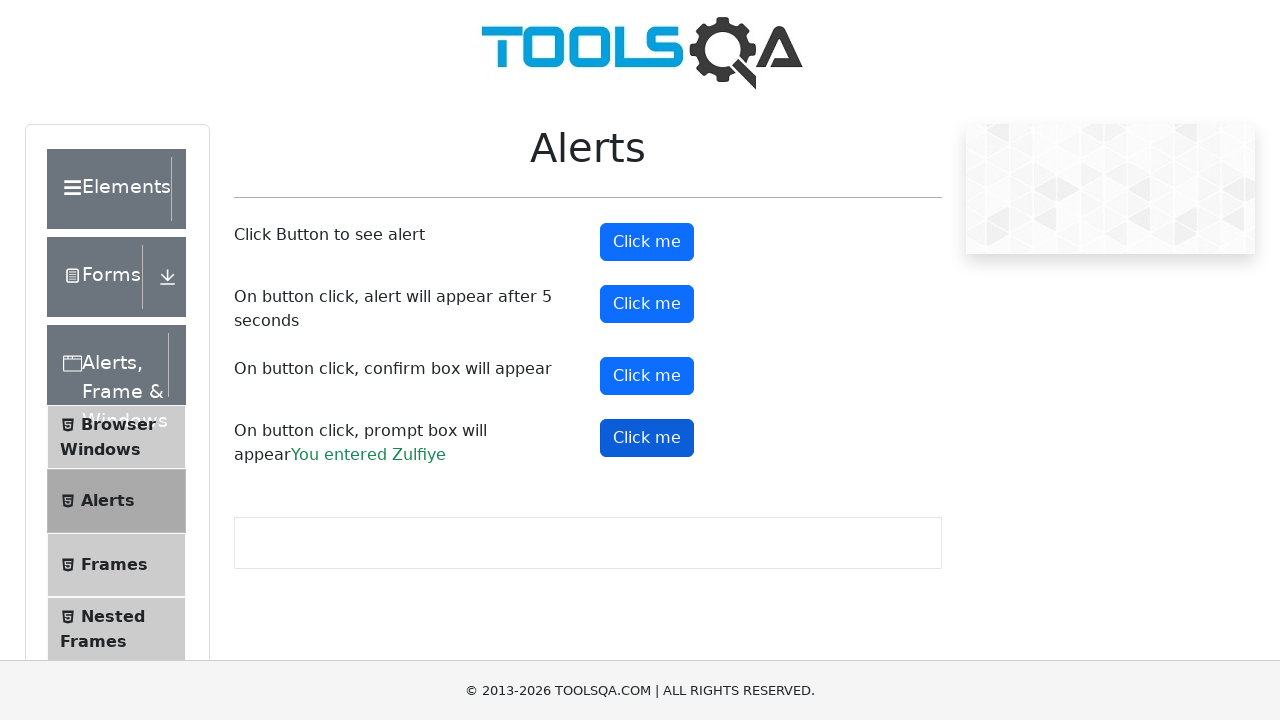